Tests static dropdown functionality by selecting options using three different methods: by index, by visible text, and by value

Starting URL: https://rahulshettyacademy.com/dropdownsPractise/

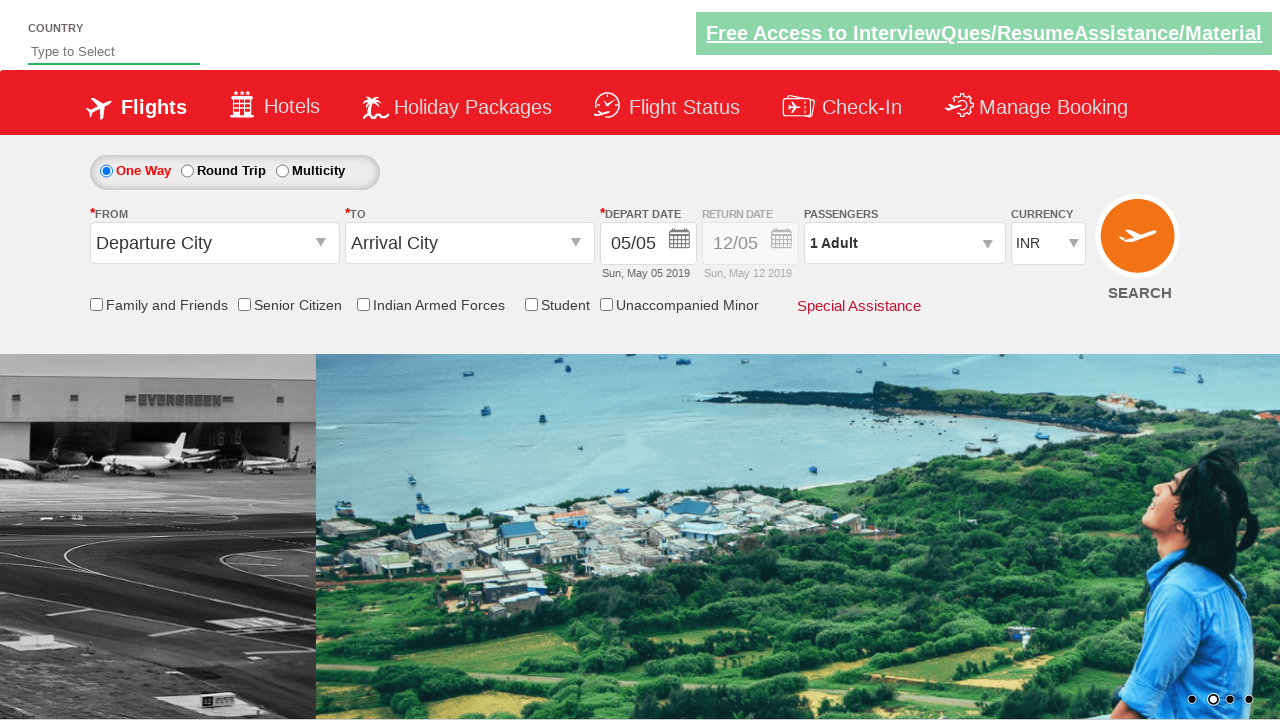

Waited for currency dropdown to be available
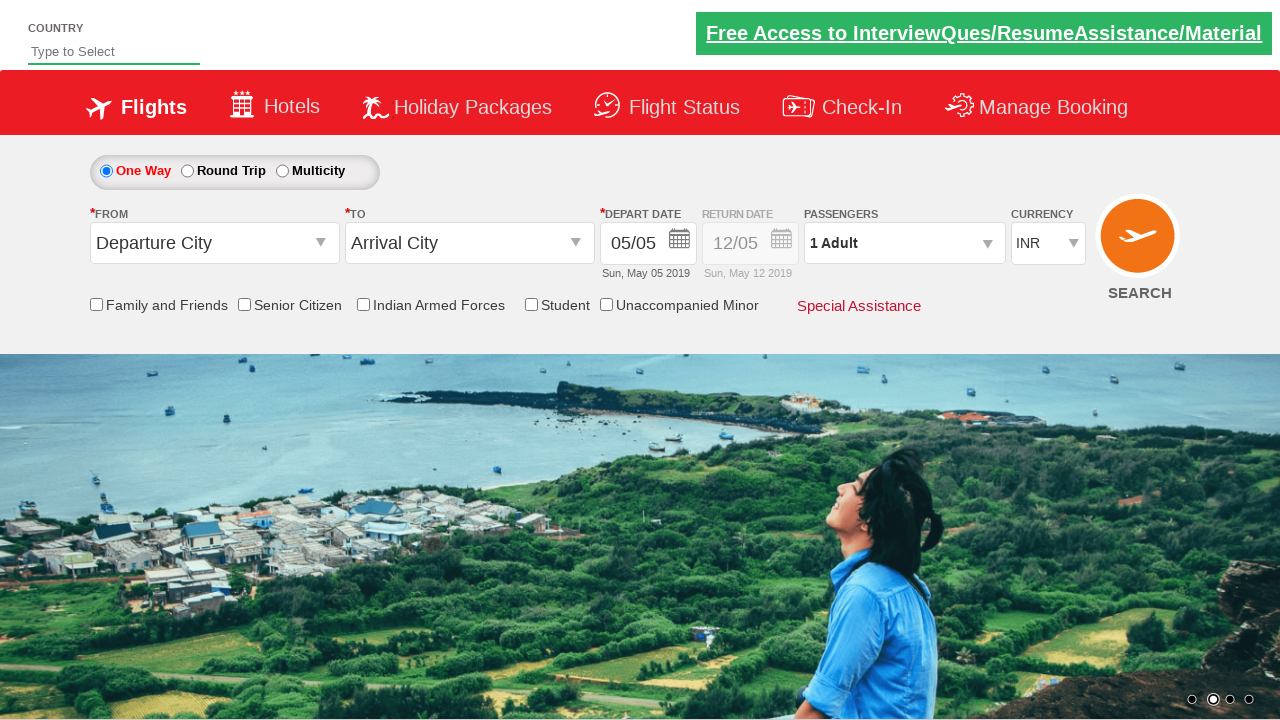

Selected dropdown option by index 3 (fourth option) on #ctl00_mainContent_DropDownListCurrency
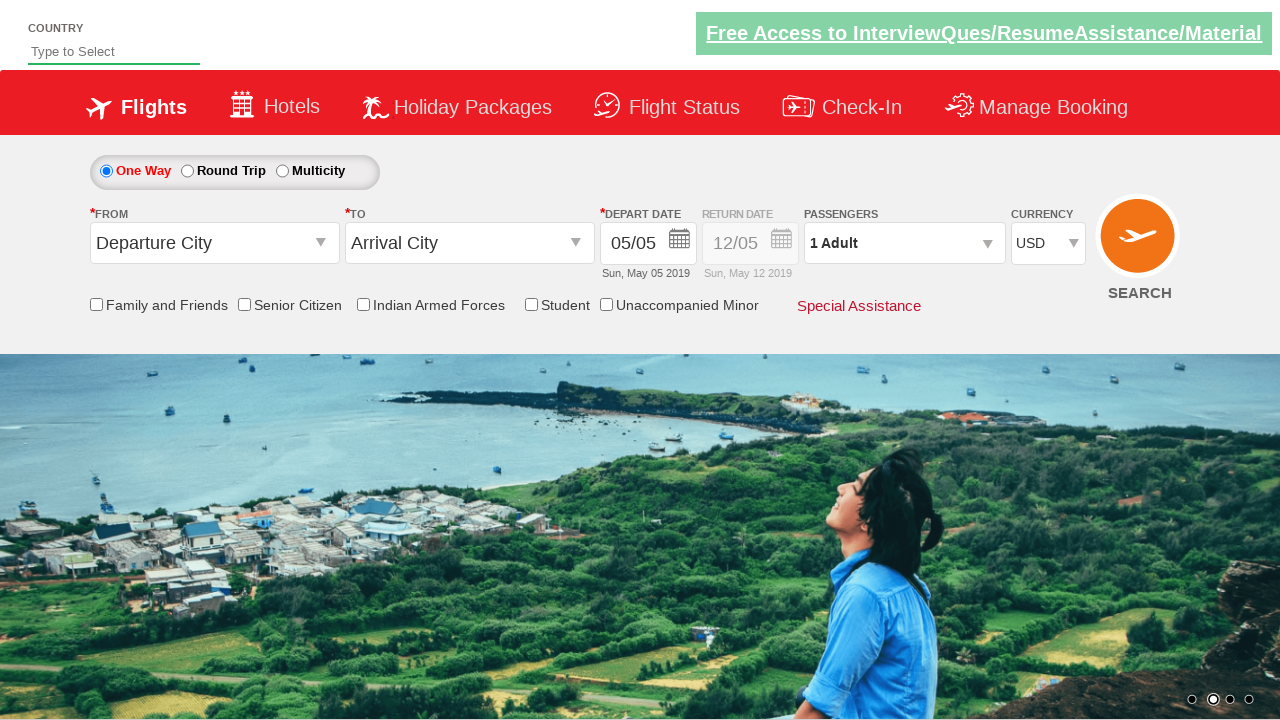

Selected dropdown option by visible text 'AED' on #ctl00_mainContent_DropDownListCurrency
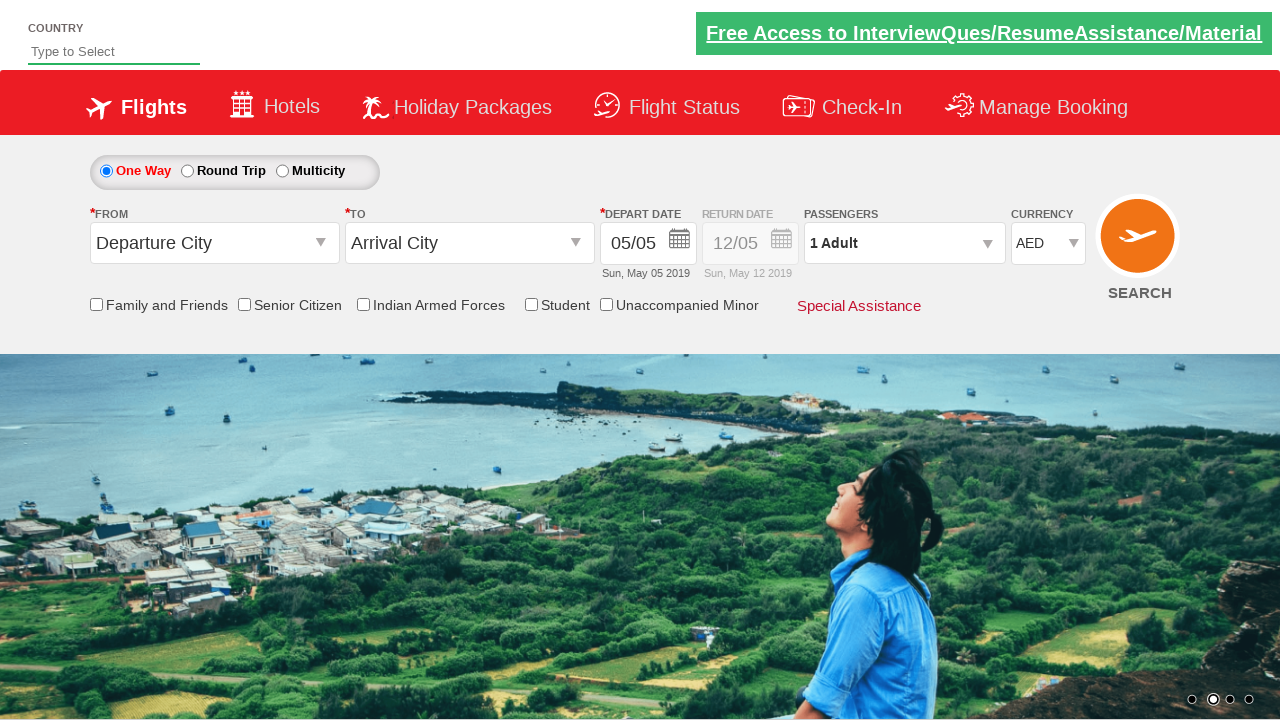

Selected dropdown option by value 'INR' on #ctl00_mainContent_DropDownListCurrency
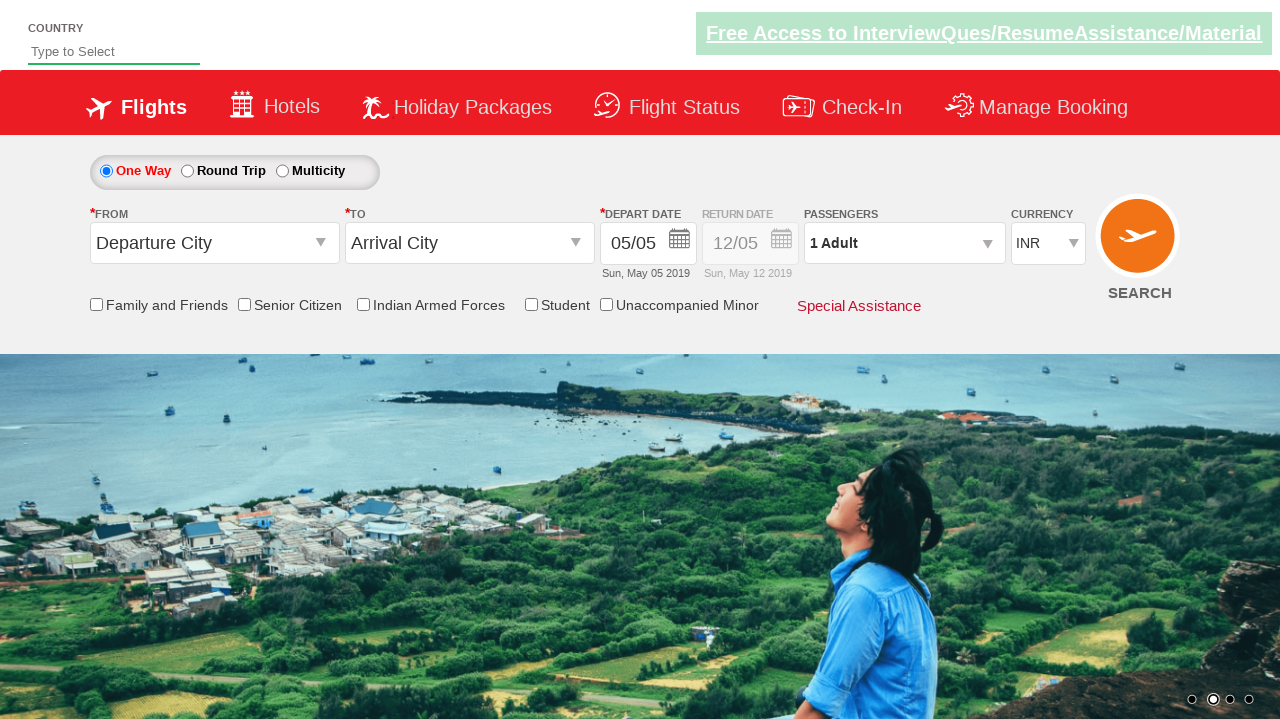

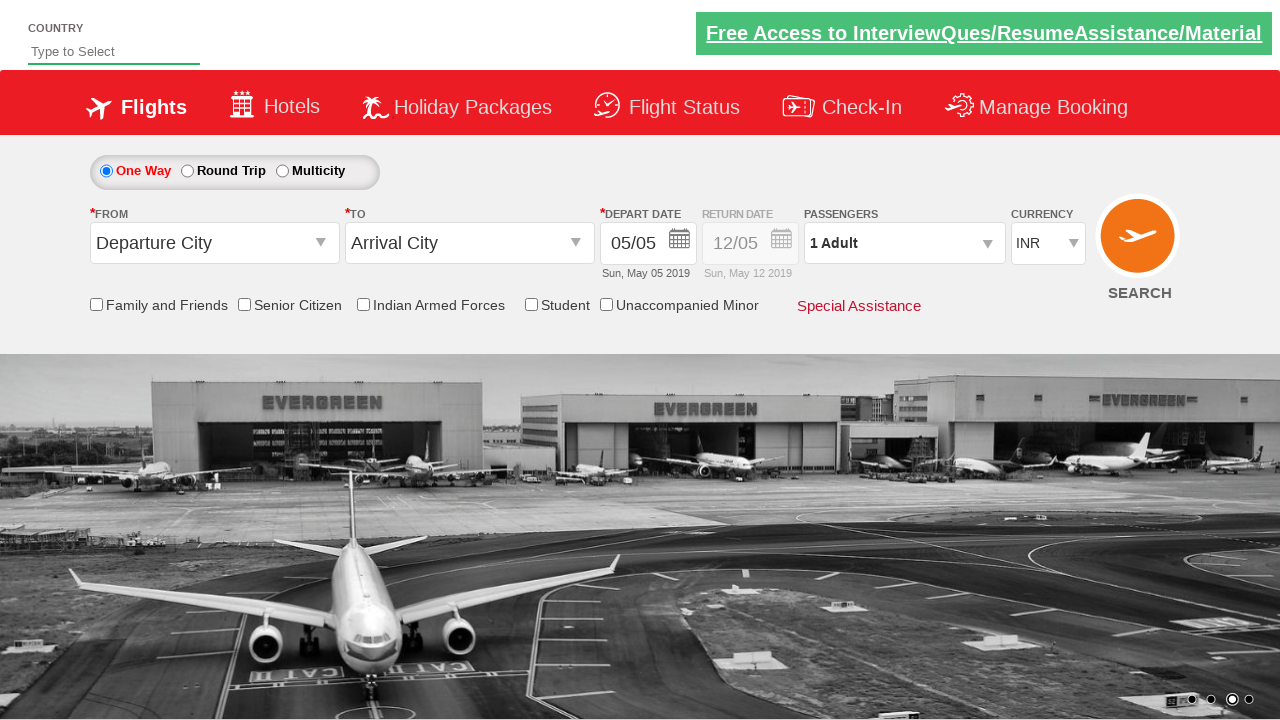